Tests filtering to display only active (incomplete) items by clicking the Active link.

Starting URL: https://demo.playwright.dev/todomvc

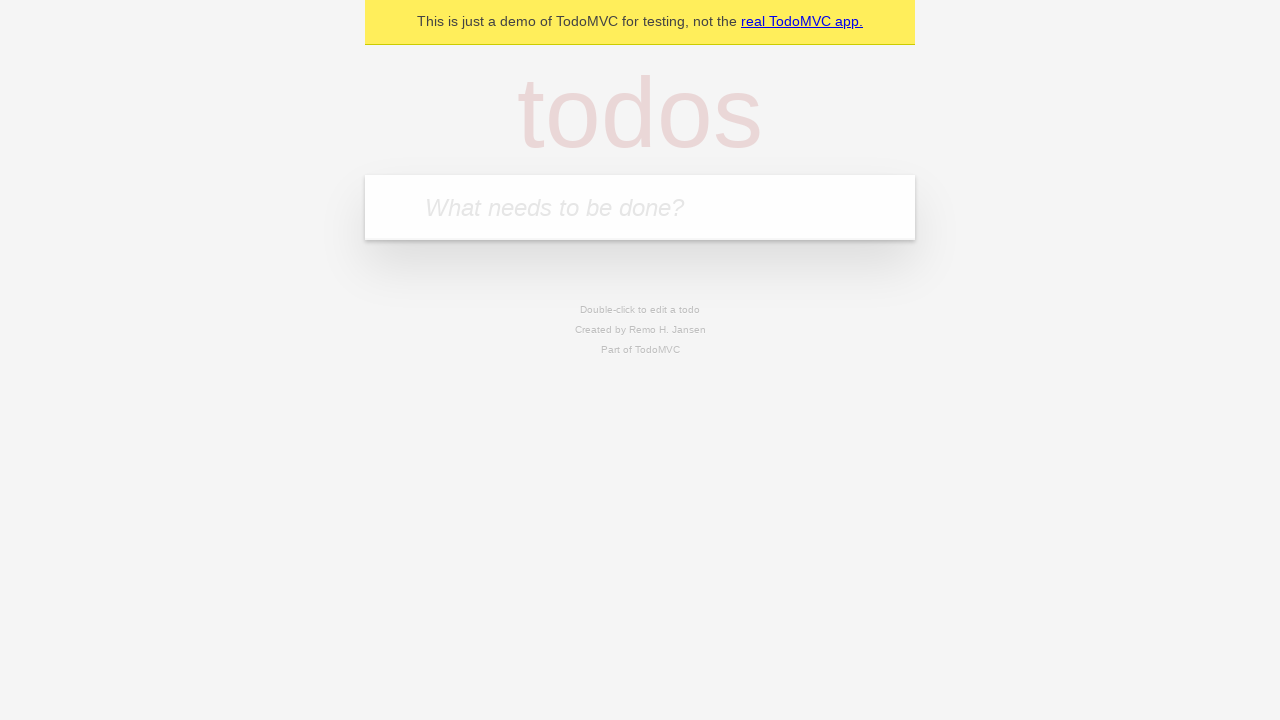

Filled todo input with 'buy some cheese' on internal:attr=[placeholder="What needs to be done?"i]
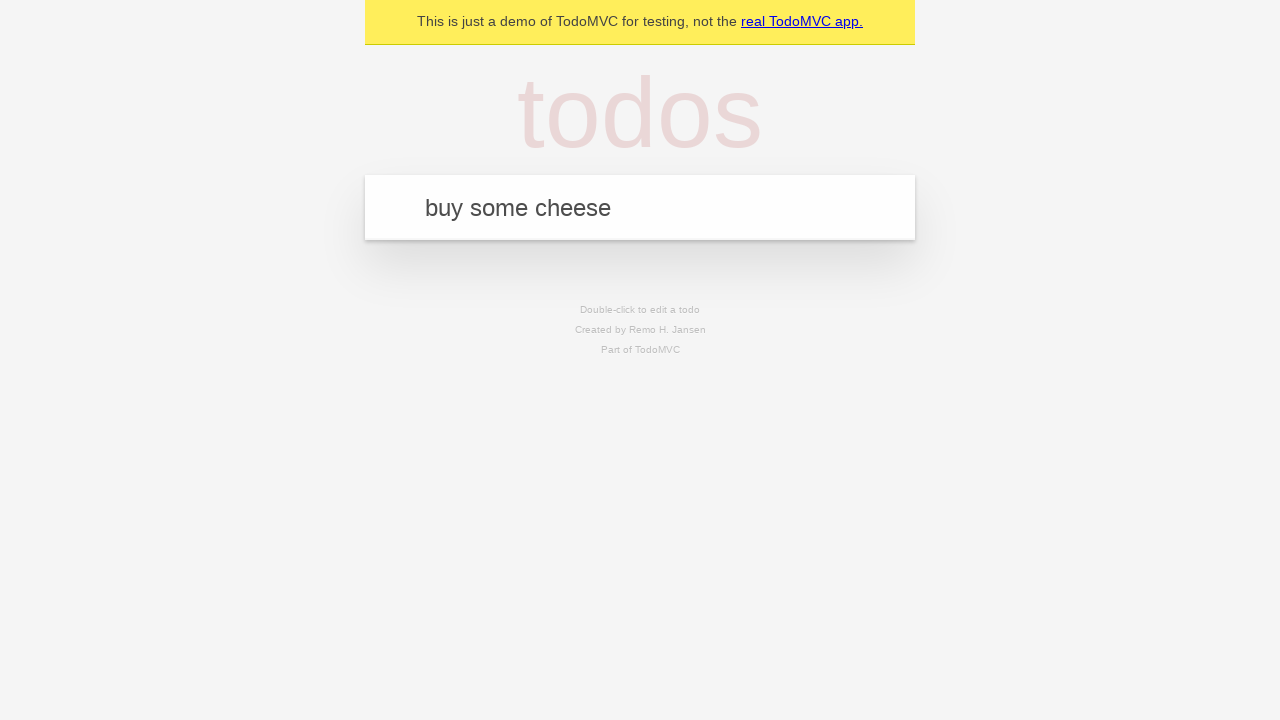

Pressed Enter to add first todo on internal:attr=[placeholder="What needs to be done?"i]
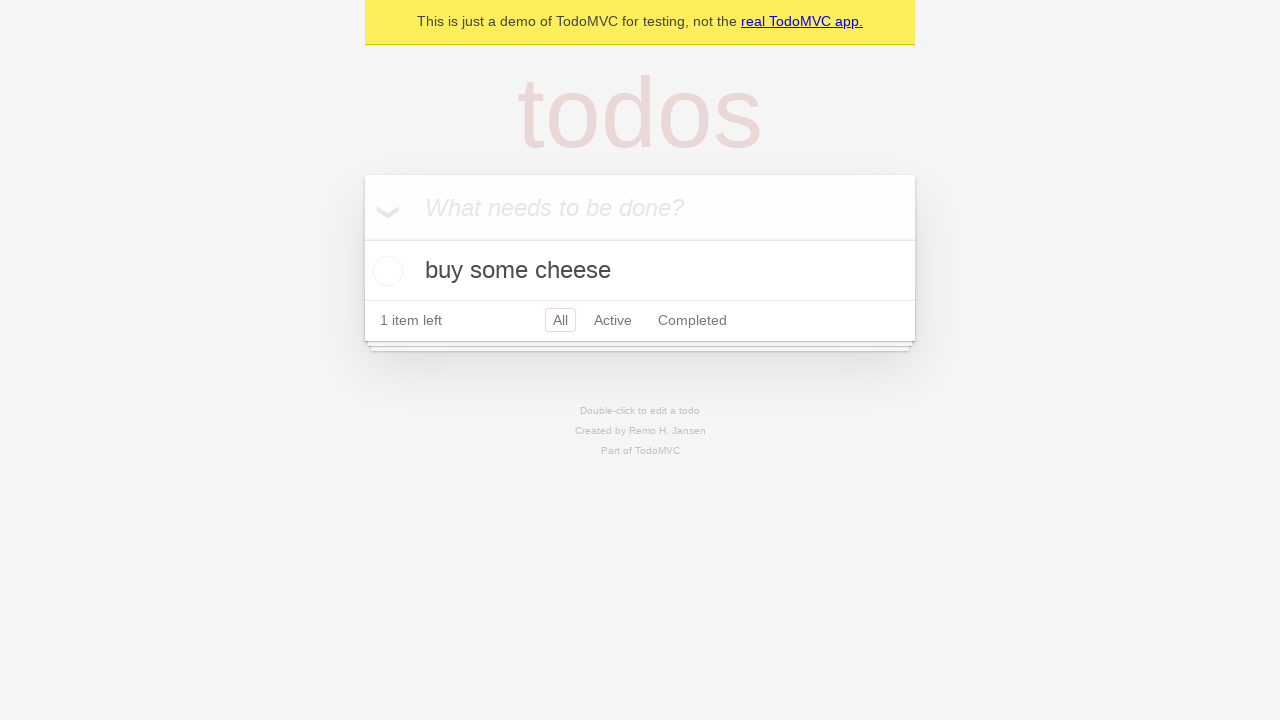

Filled todo input with 'feed the cat' on internal:attr=[placeholder="What needs to be done?"i]
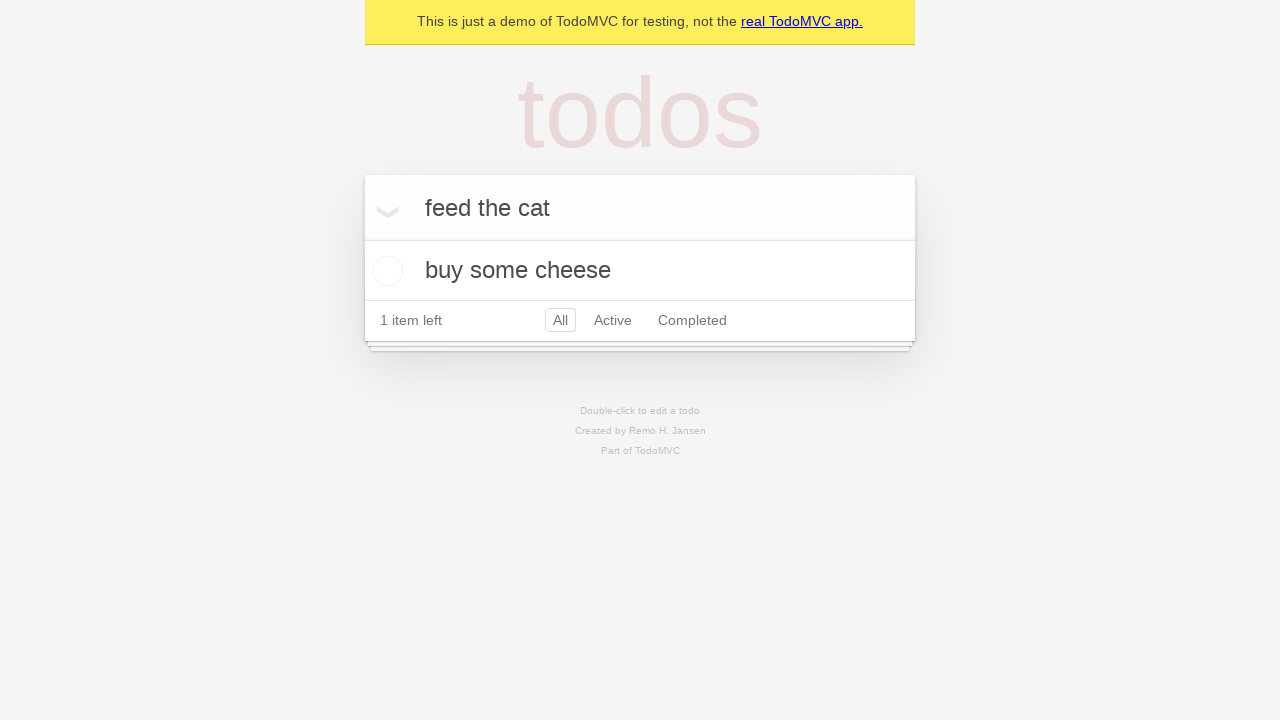

Pressed Enter to add second todo on internal:attr=[placeholder="What needs to be done?"i]
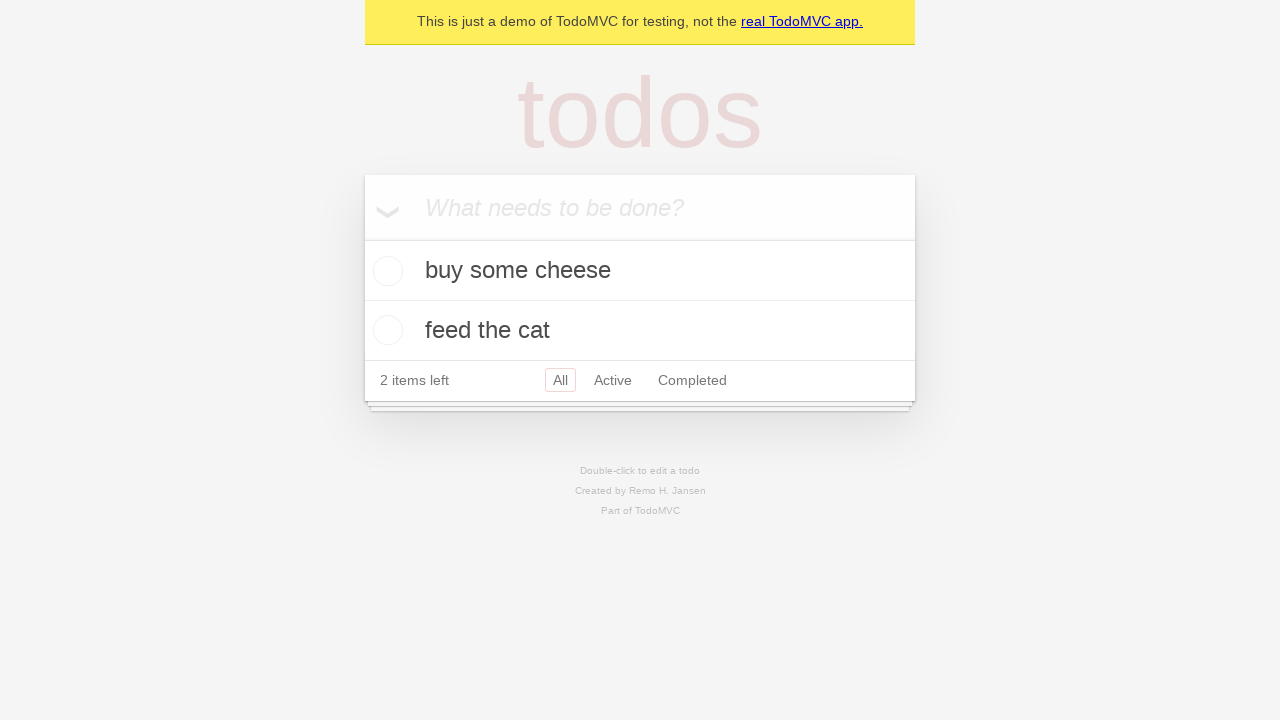

Filled todo input with 'book a doctors appointment' on internal:attr=[placeholder="What needs to be done?"i]
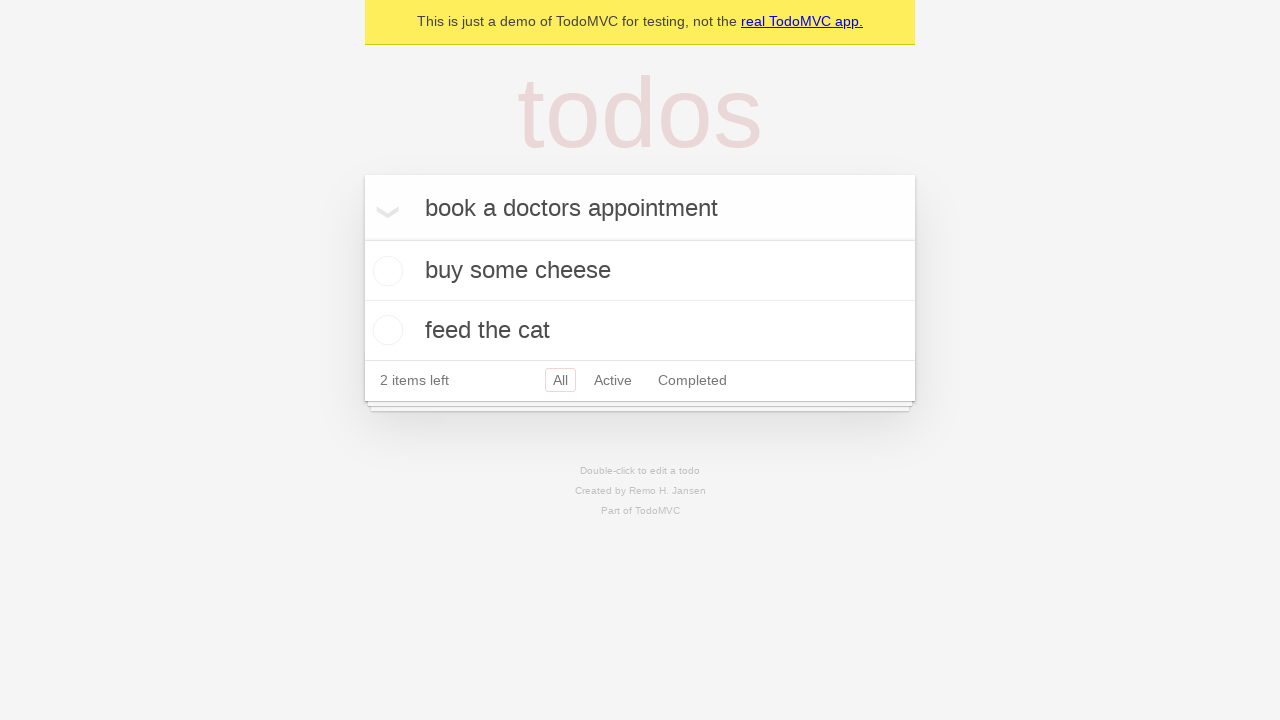

Pressed Enter to add third todo on internal:attr=[placeholder="What needs to be done?"i]
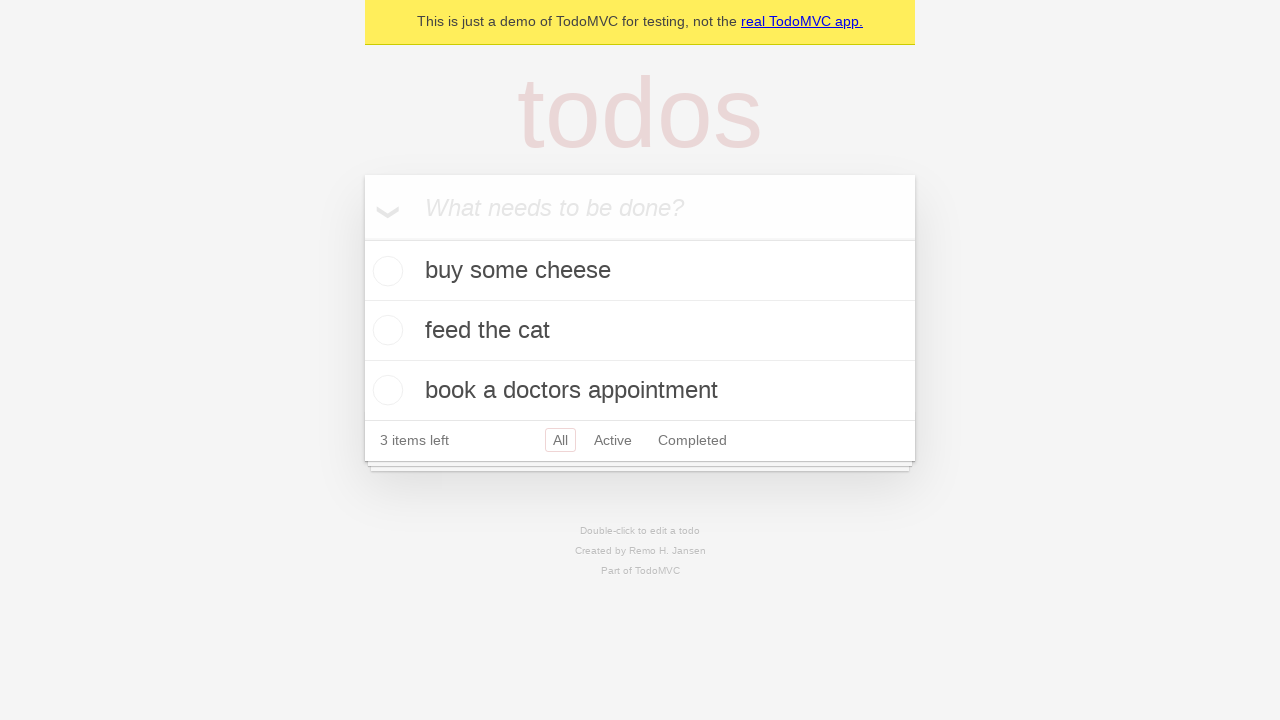

Checked the second todo item to mark it as complete at (385, 330) on internal:testid=[data-testid="todo-item"s] >> nth=1 >> internal:role=checkbox
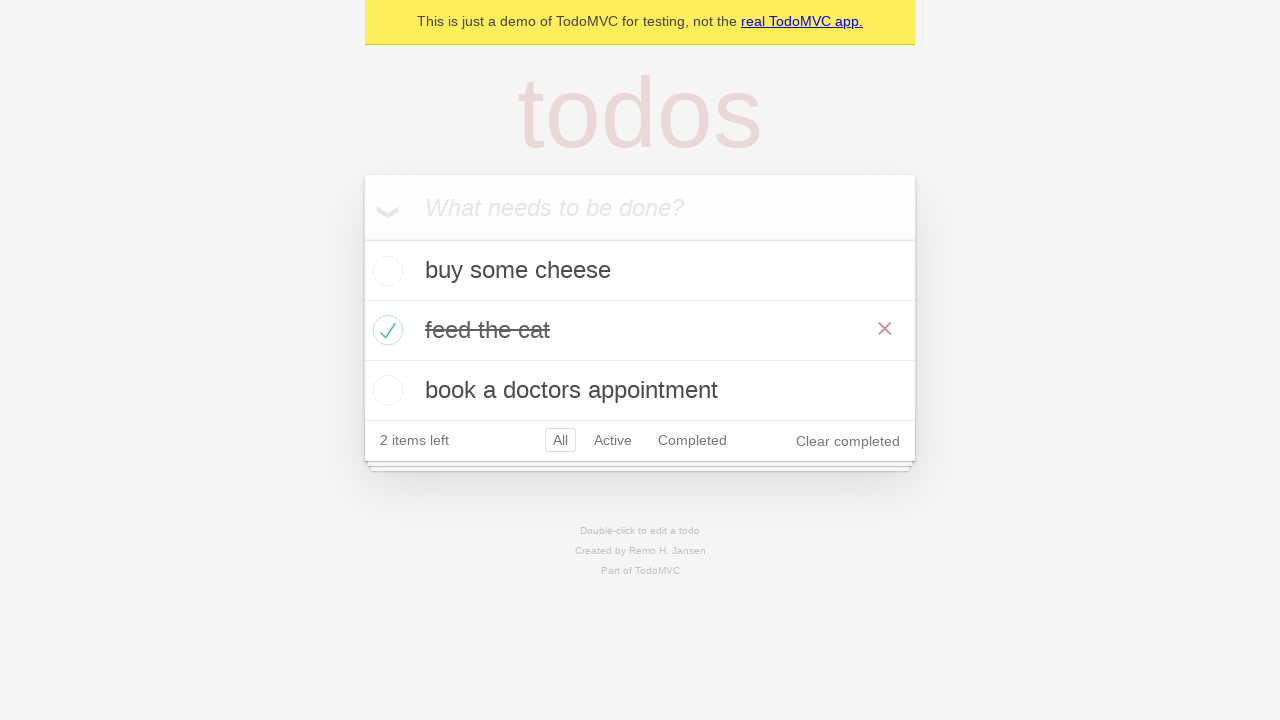

Clicked the Active link to filter incomplete todos at (613, 440) on internal:role=link[name="Active"i]
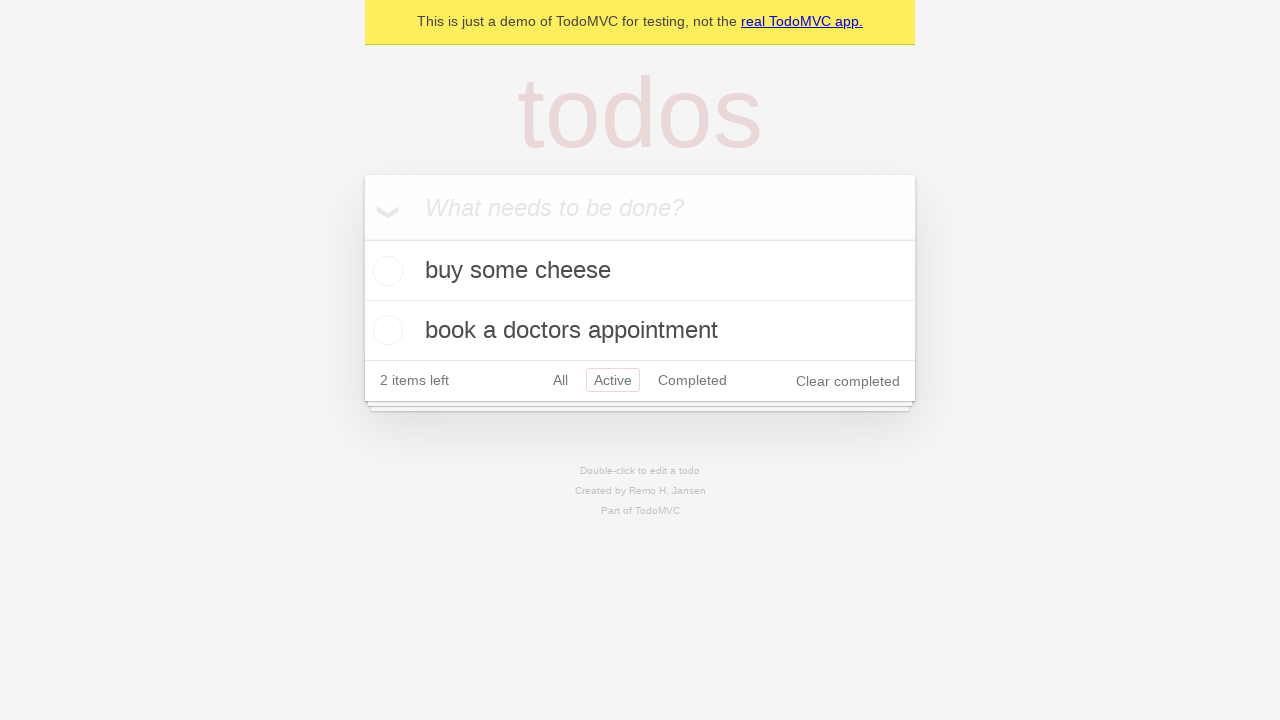

Verified that active todo items are displayed
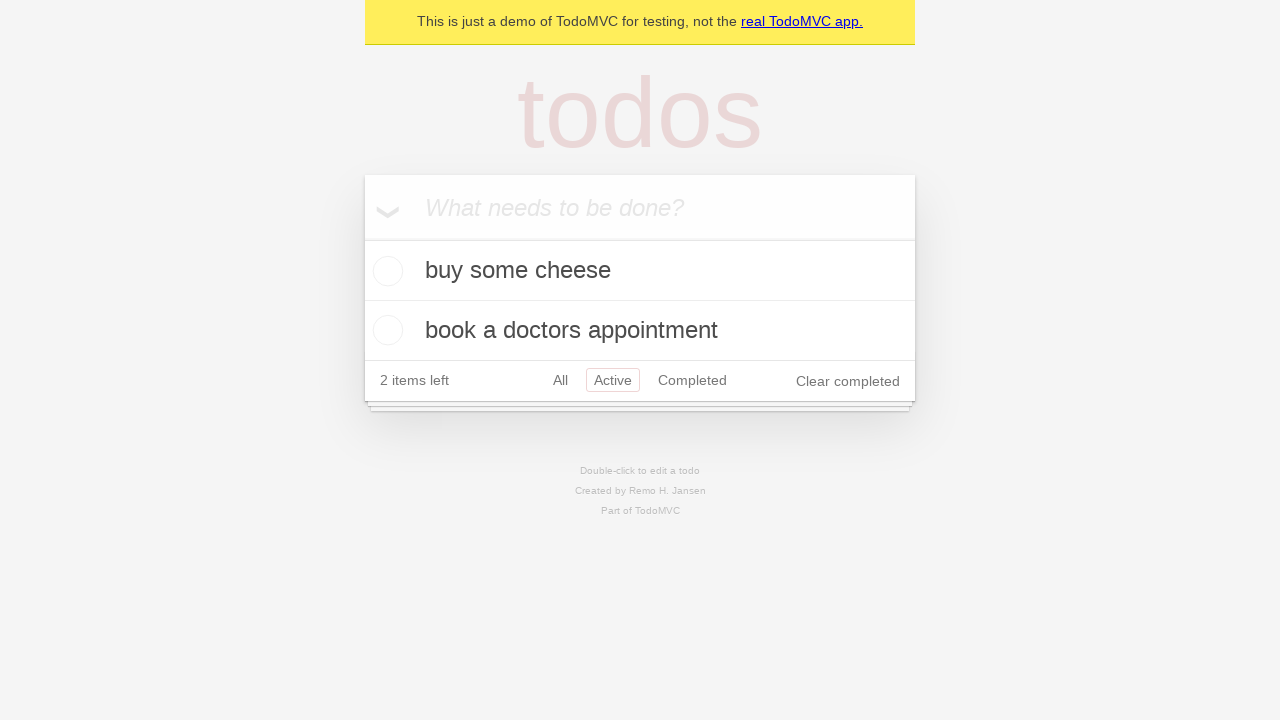

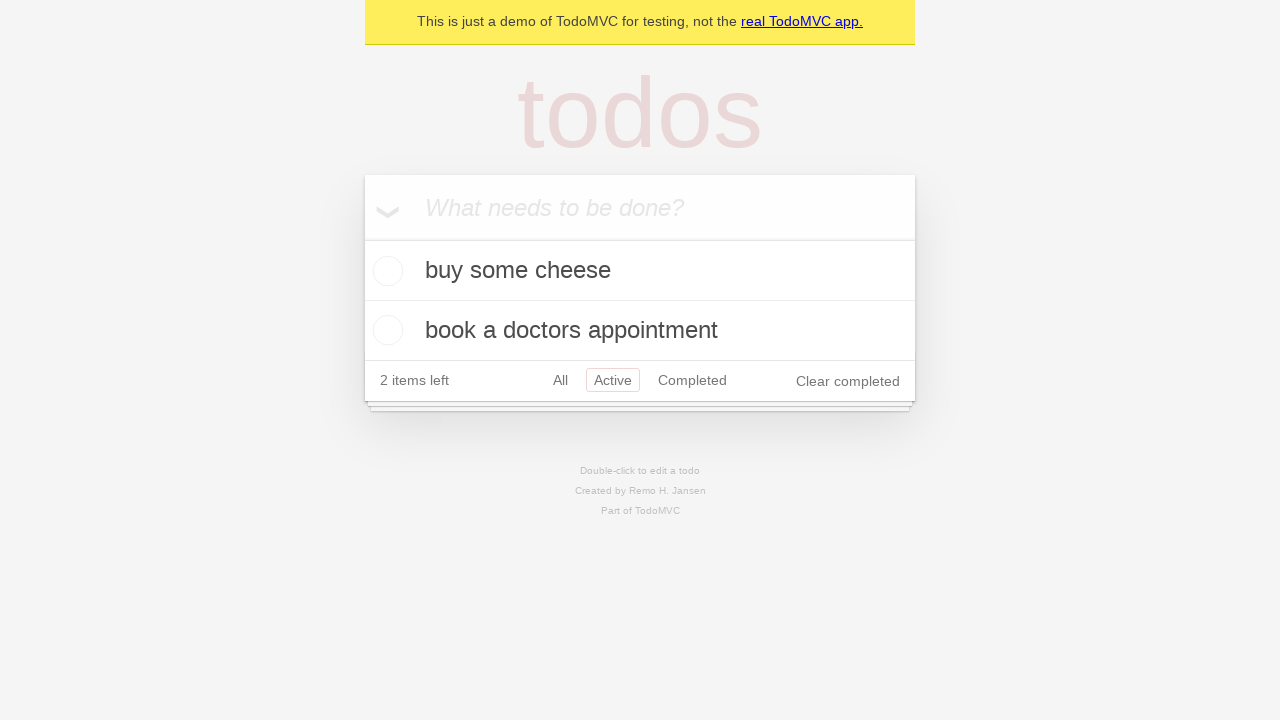